Navigates to Hepsiburada website and verifies that specific links are present by finding them using link text and partial link text

Starting URL: https://www.hepsiburada.com/

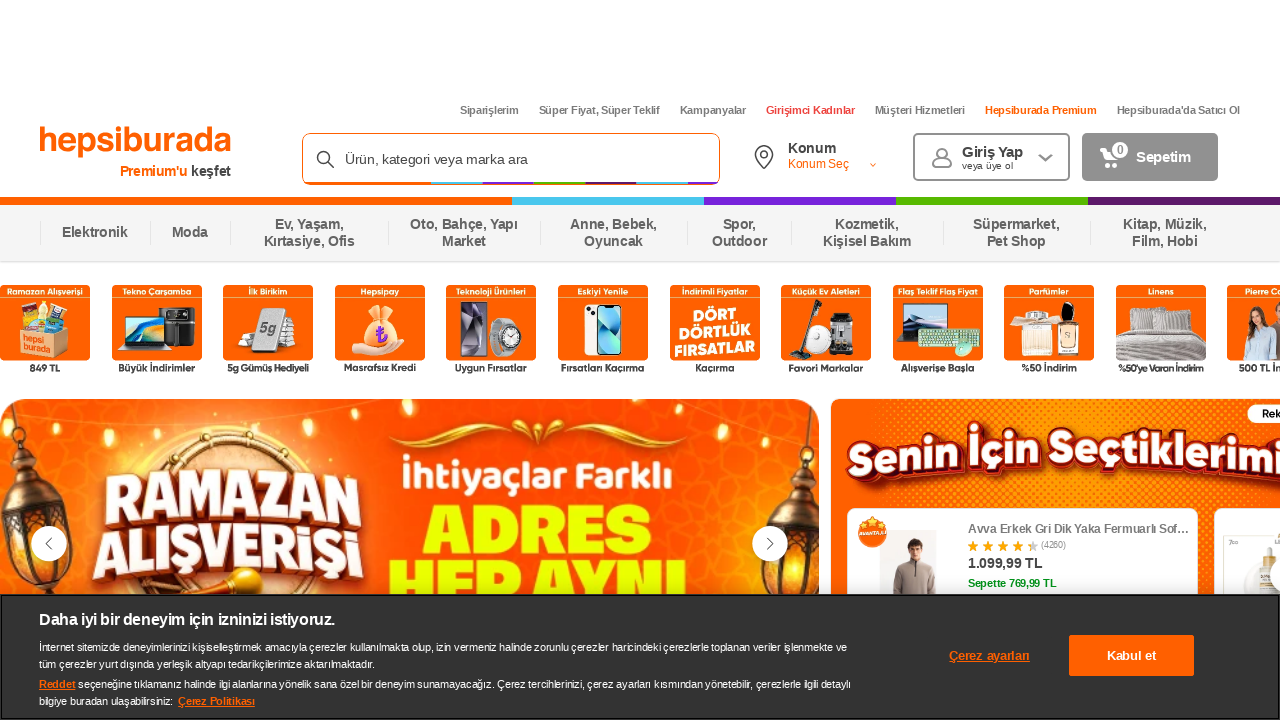

Waited for 'Siparişlerim' (My Orders) link to be present
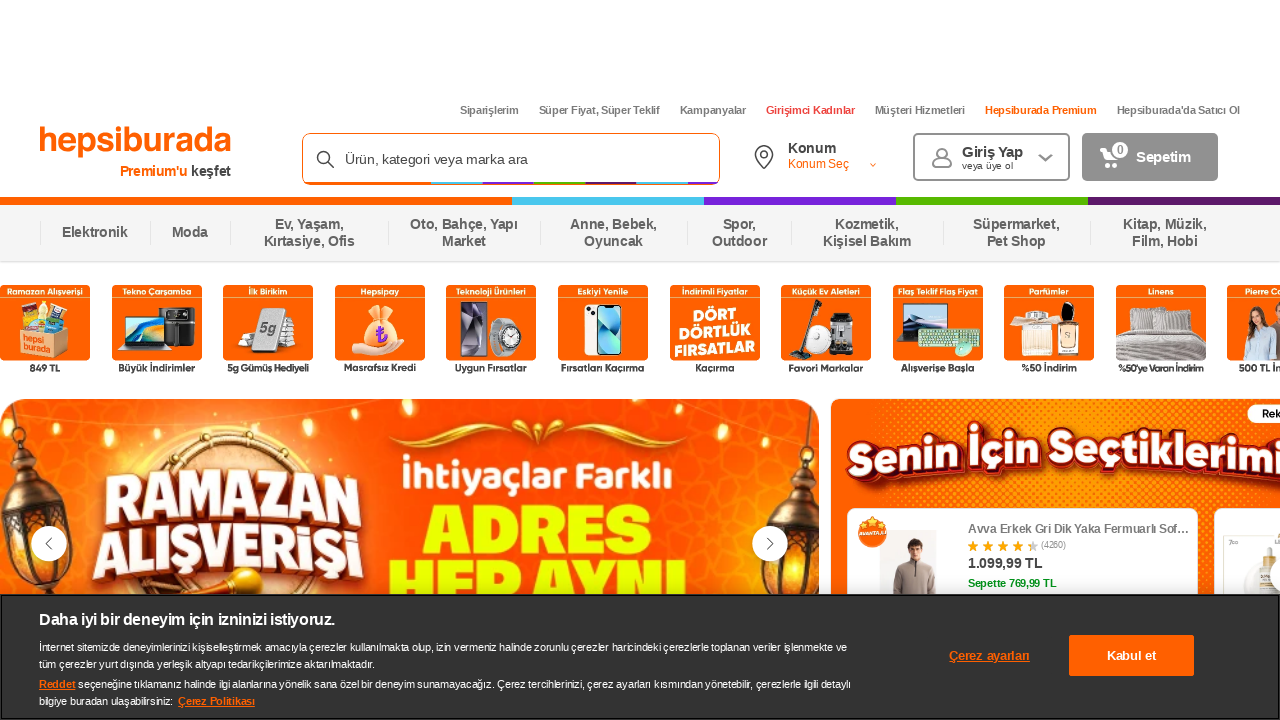

Located 'Siparişlerim' link element
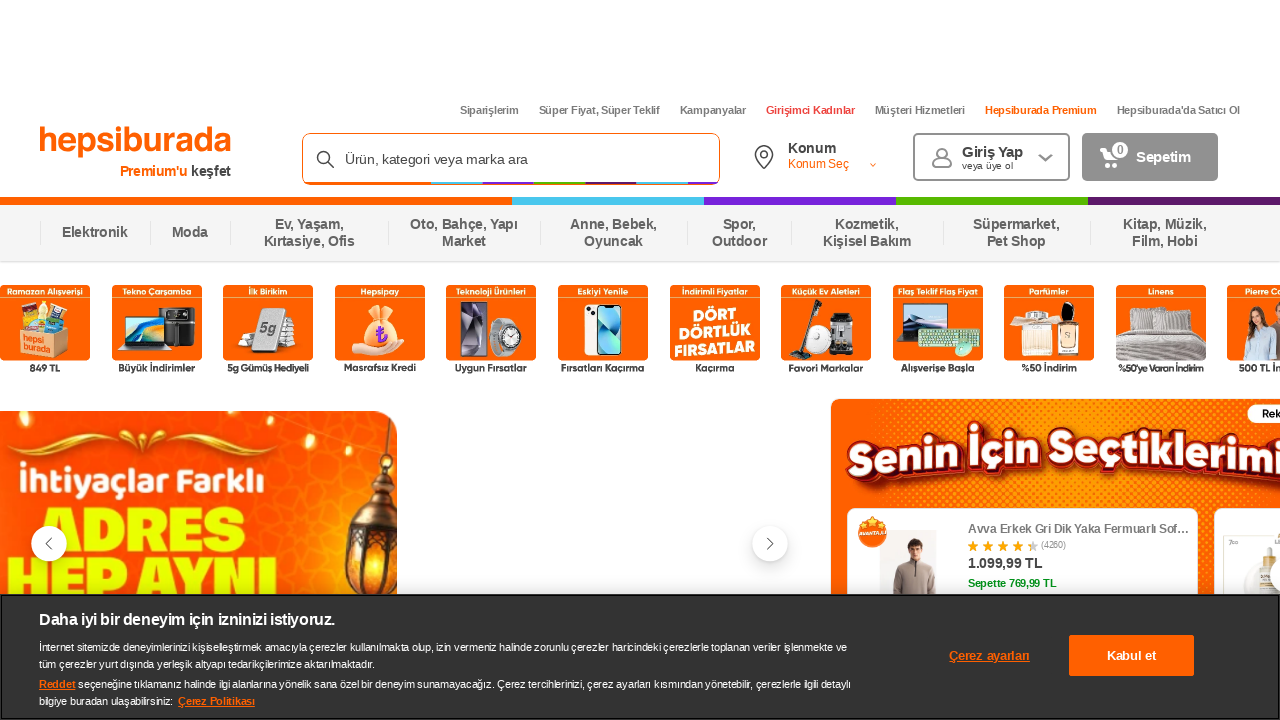

Retrieved inner text of 'Siparişlerim' link: 'Siparişlerim'
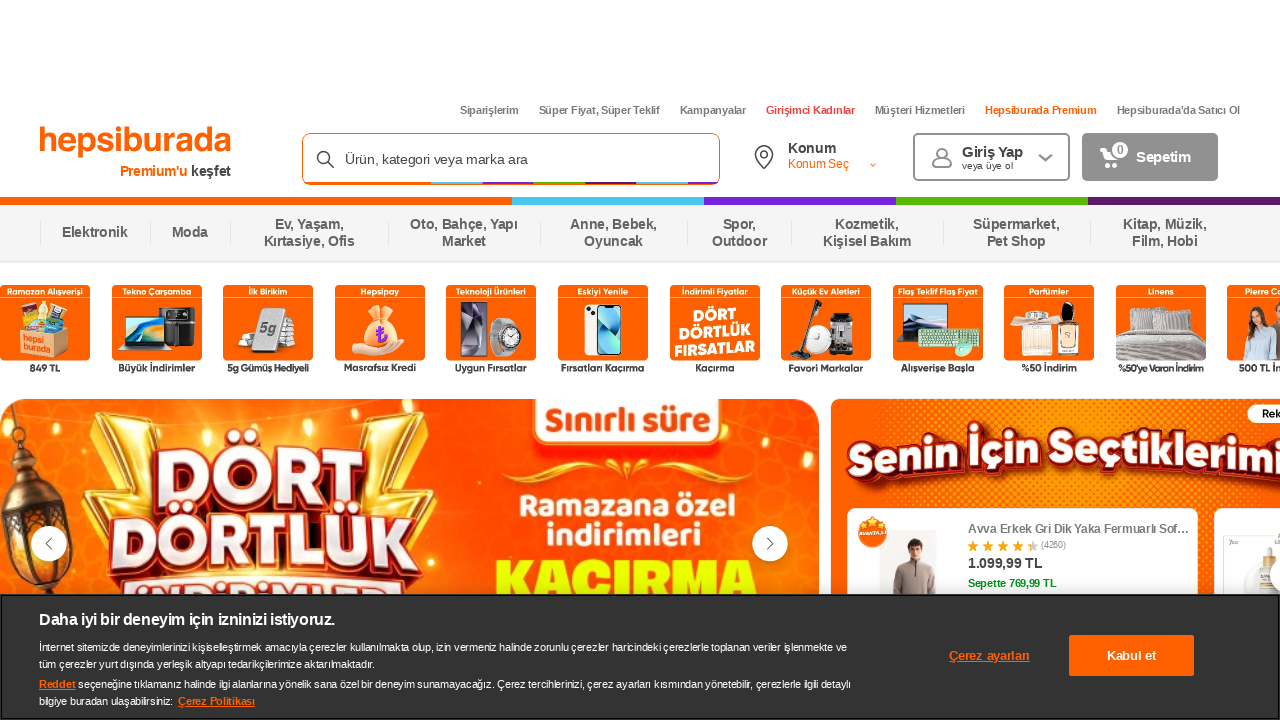

Retrieved href attribute of 'Siparişlerim' link: 'https://www.hepsiburada.com/siparislerim'
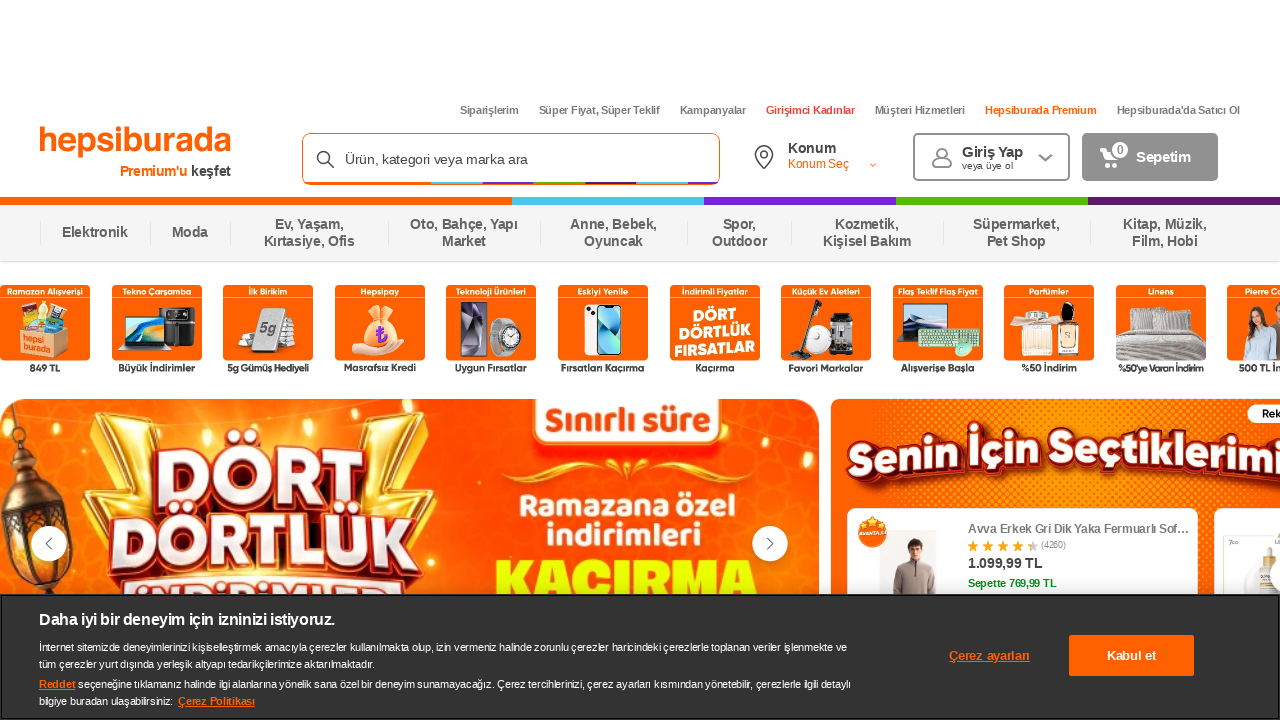

Retrieved title attribute of 'Siparişlerim' link: 'Siparişlerim'
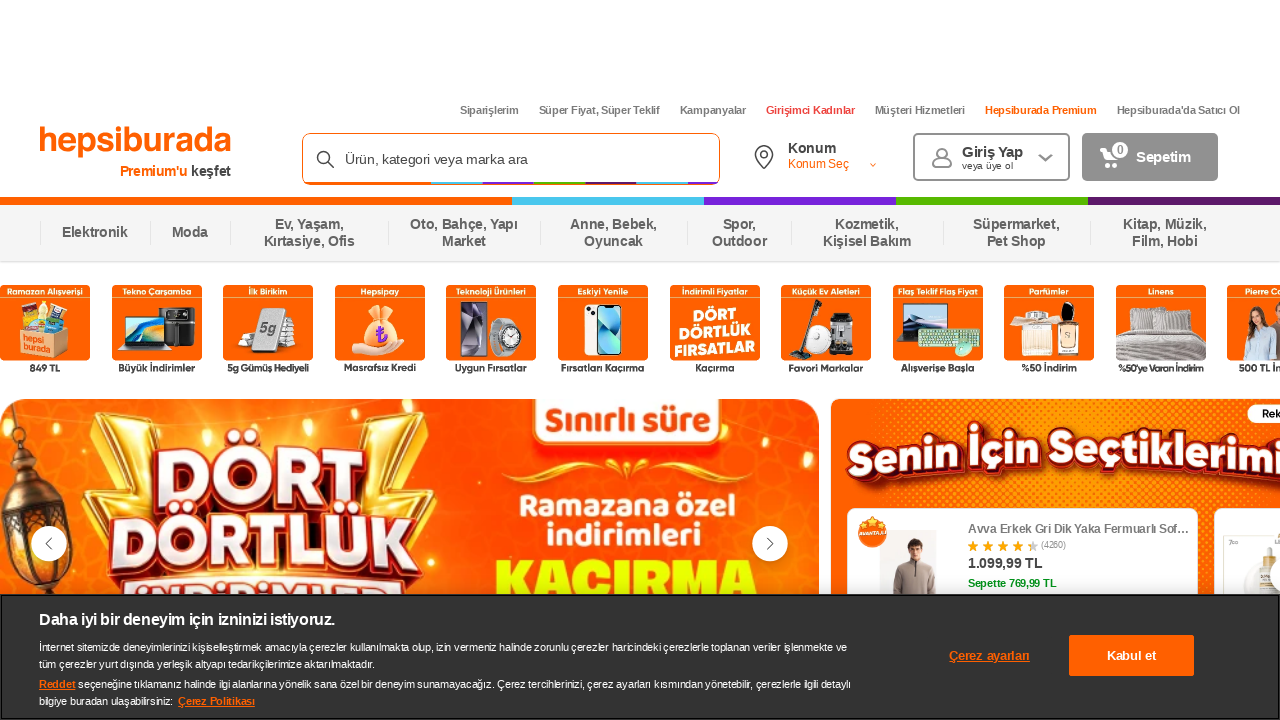

Retrieved rel attribute of 'Siparişlerim' link: 'nofollow'
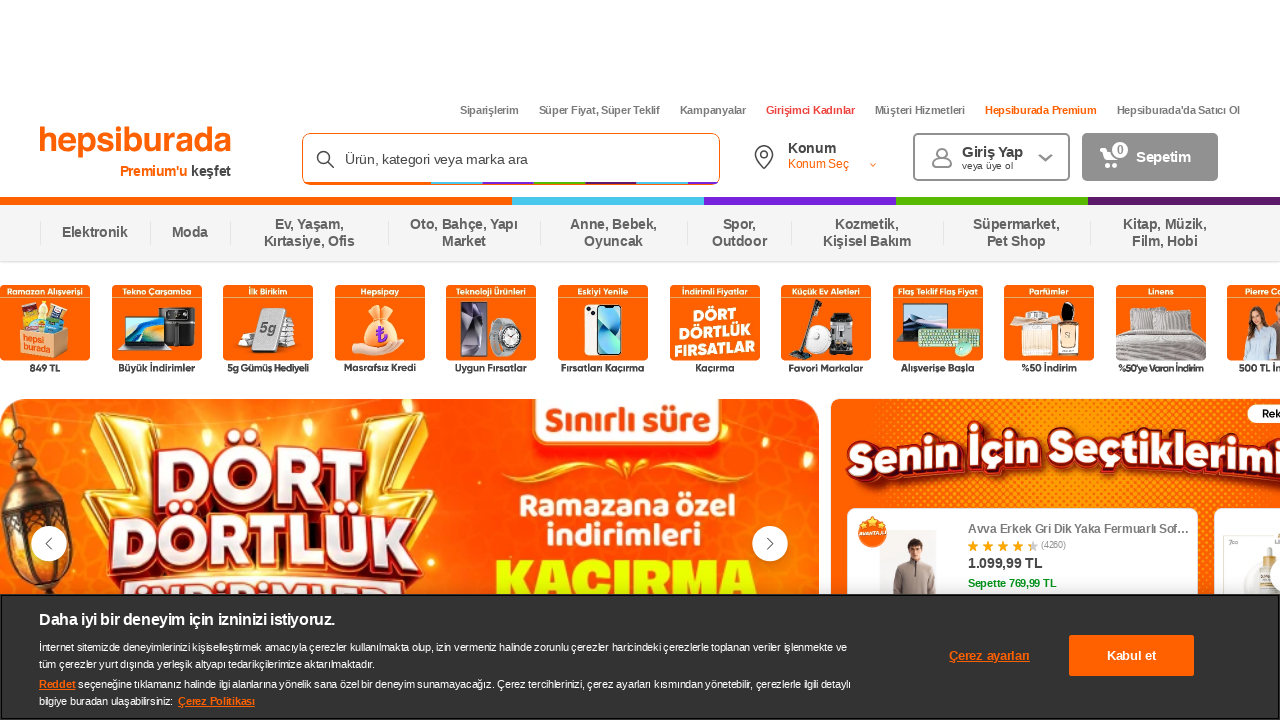

Waited for 'Süper Fiyat' (Super Price) link to be present
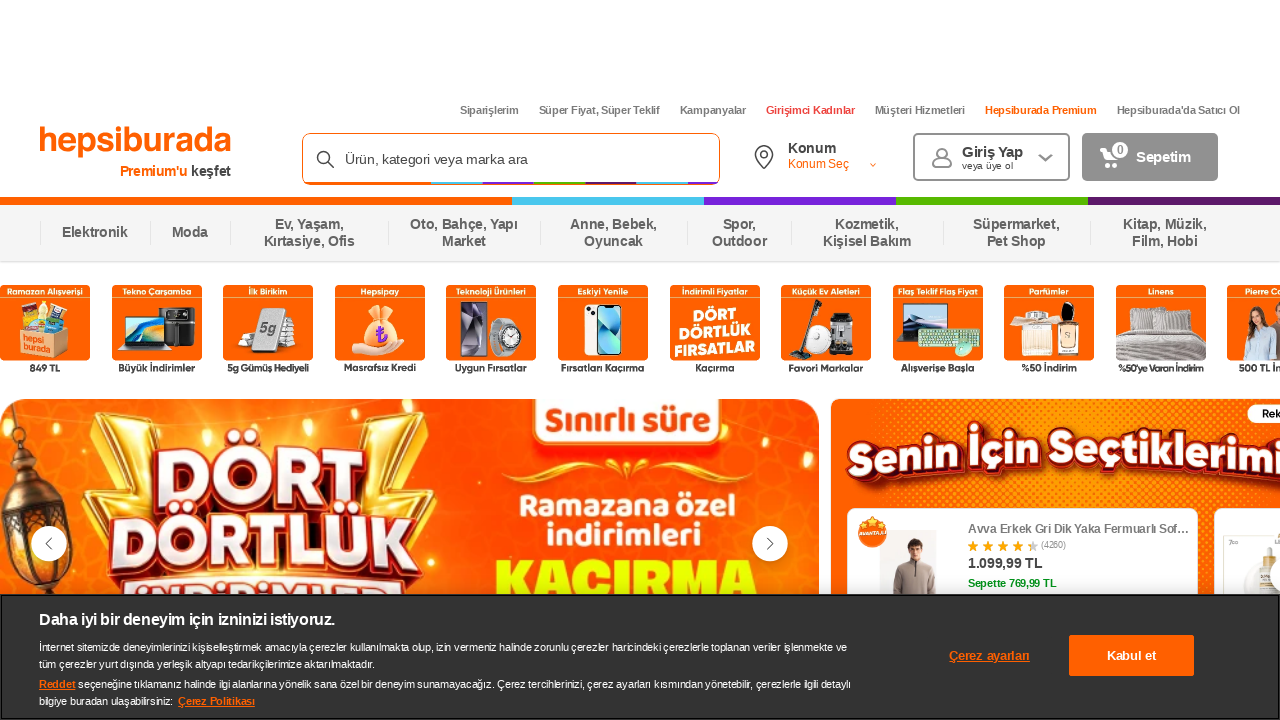

Located 'Süper Fiyat' link element
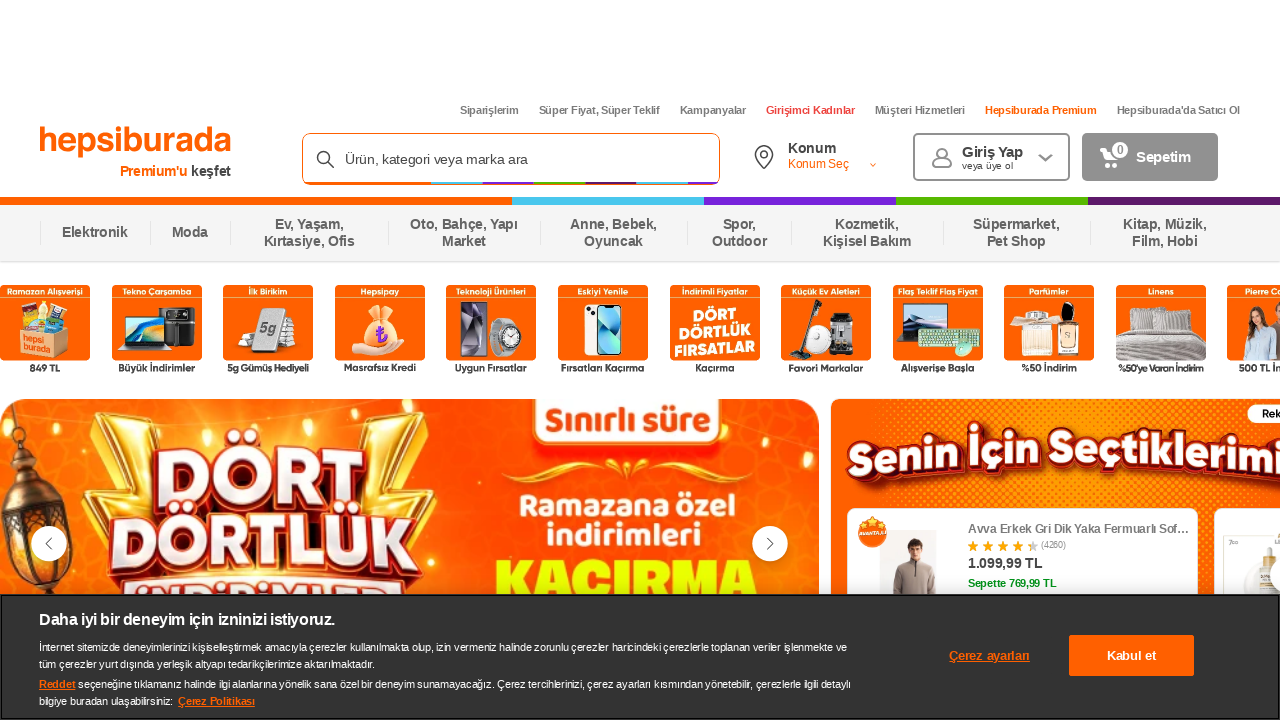

Retrieved inner text of 'Süper Fiyat' link: 'Süper Fiyat, Süper Teklif'
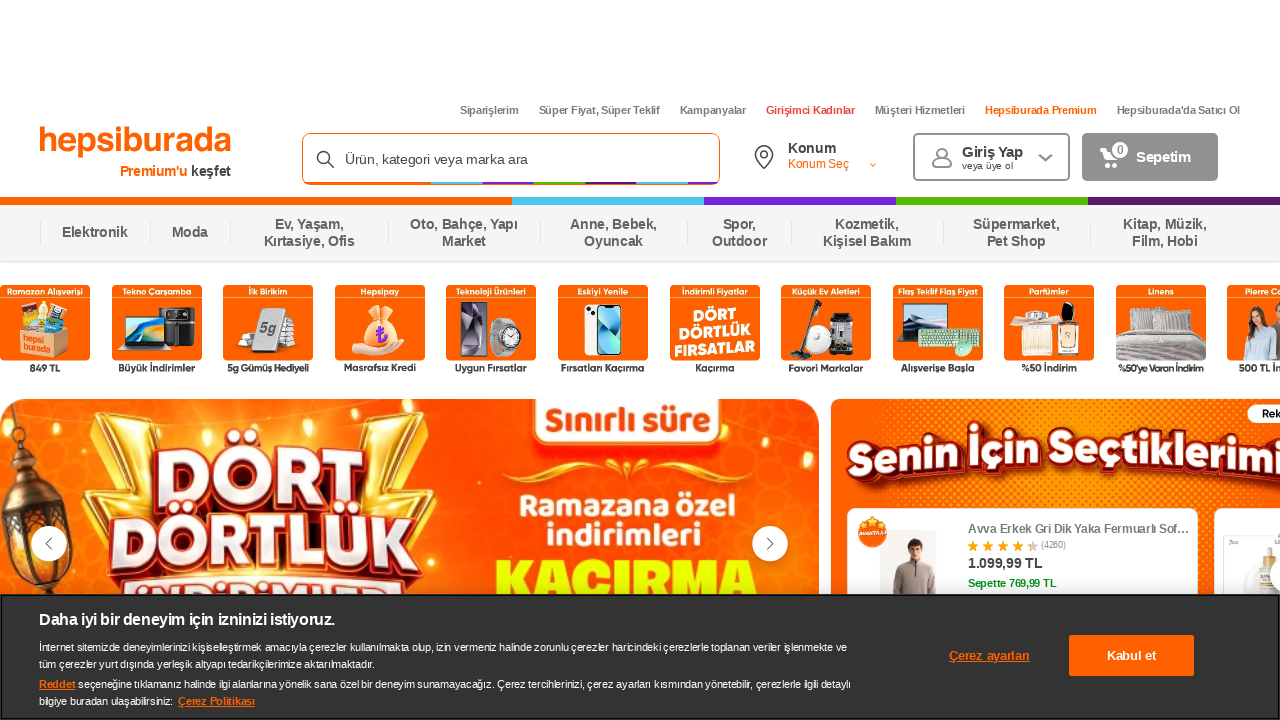

Waited 5 seconds before closing
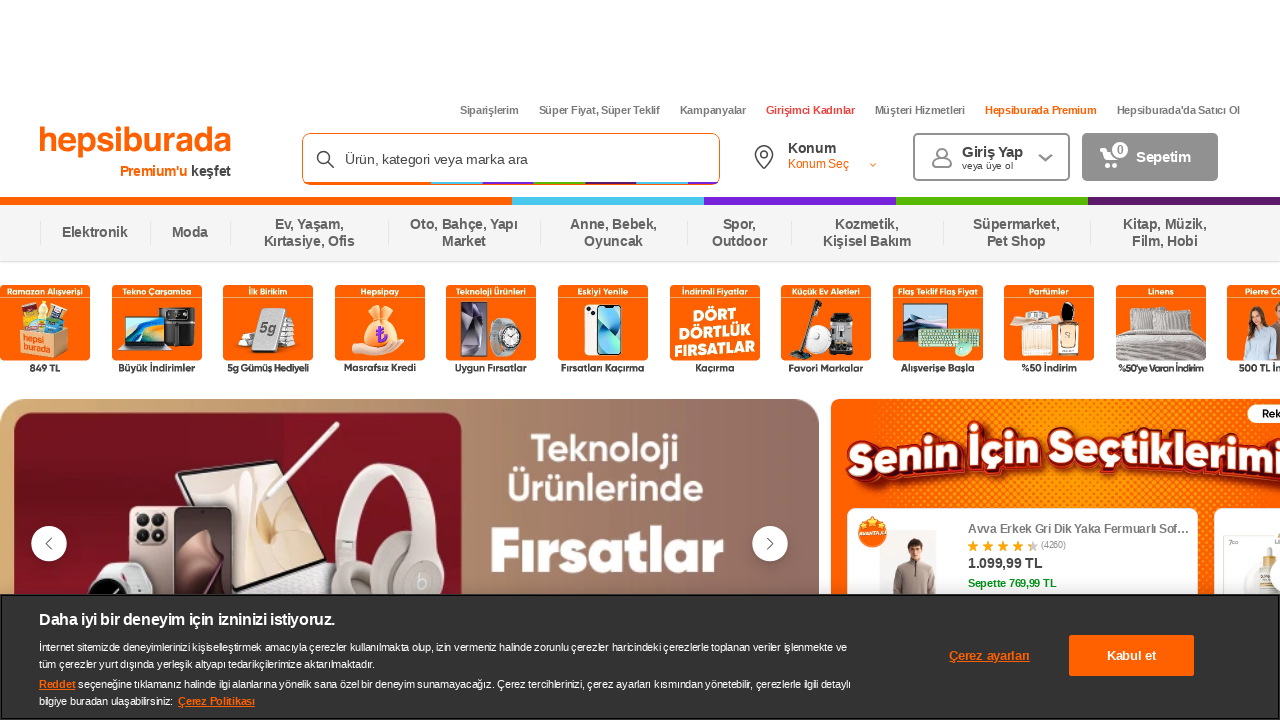

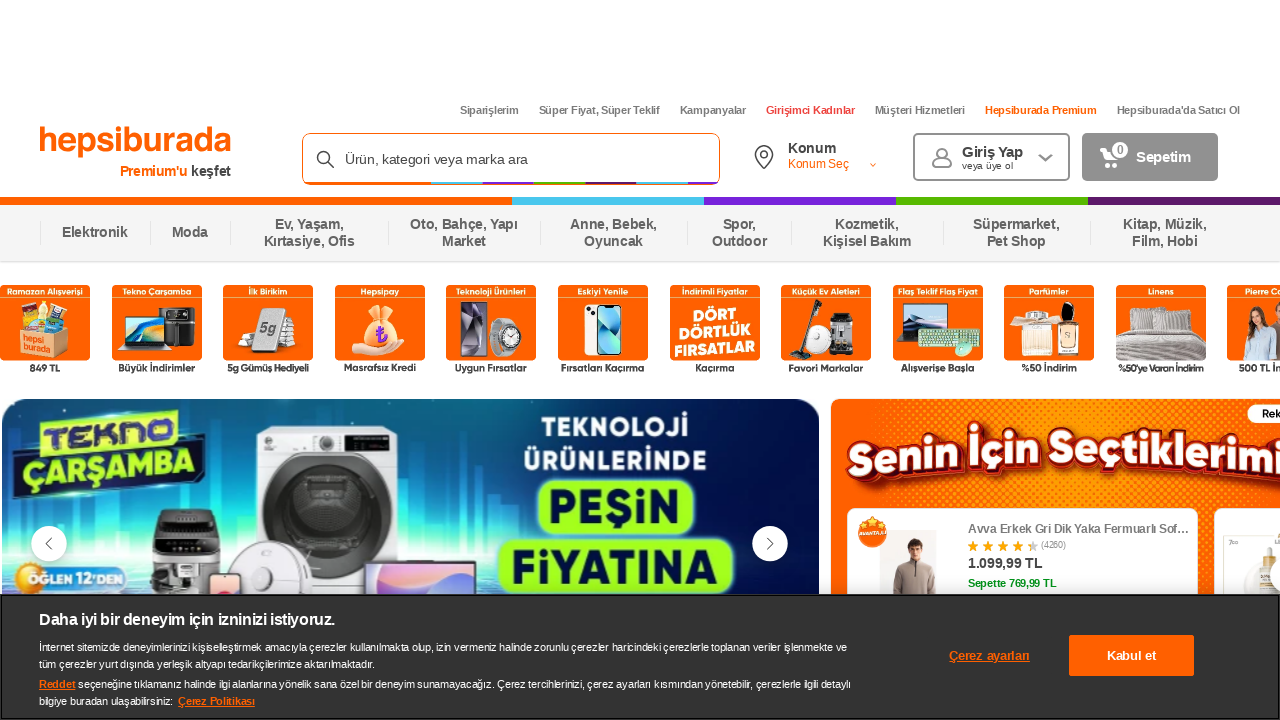